Navigates to dianhun.cn website, scrolls through the entire page to trigger lazy-loaded content, simulating a user viewing the full page.

Starting URL: https://www.dianhun.cn/

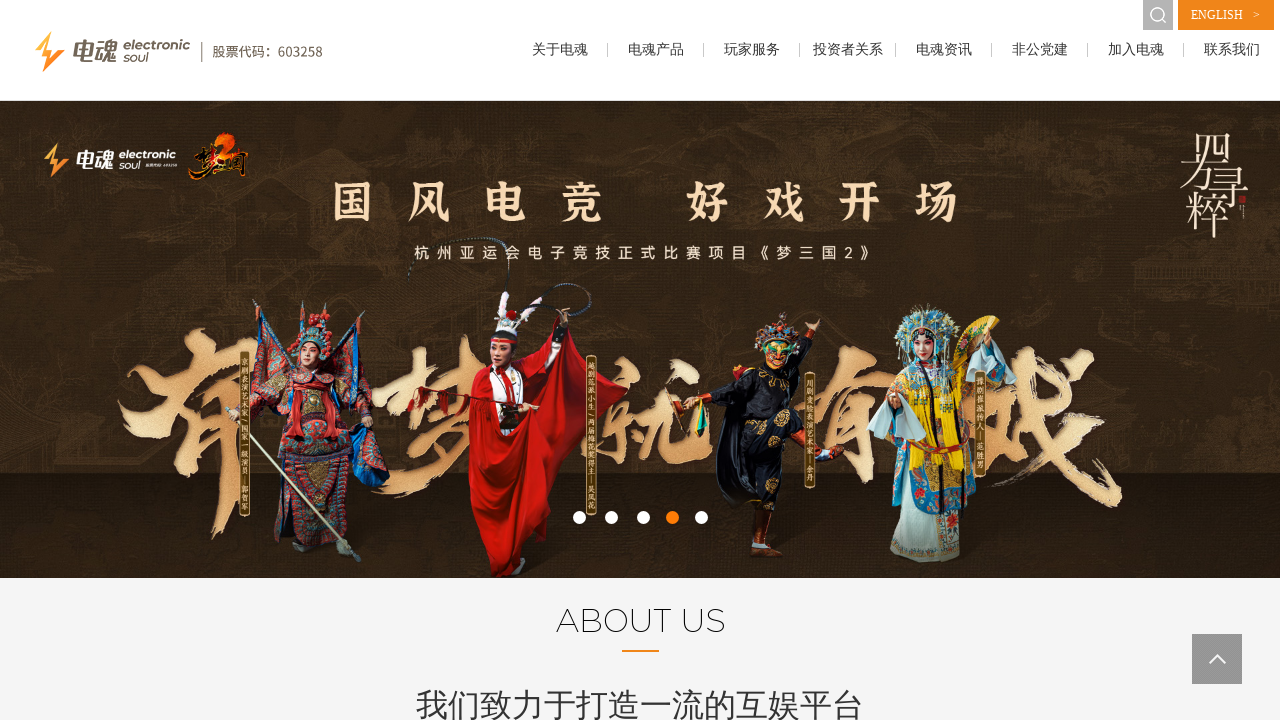

Navigated to https://www.dianhun.cn/
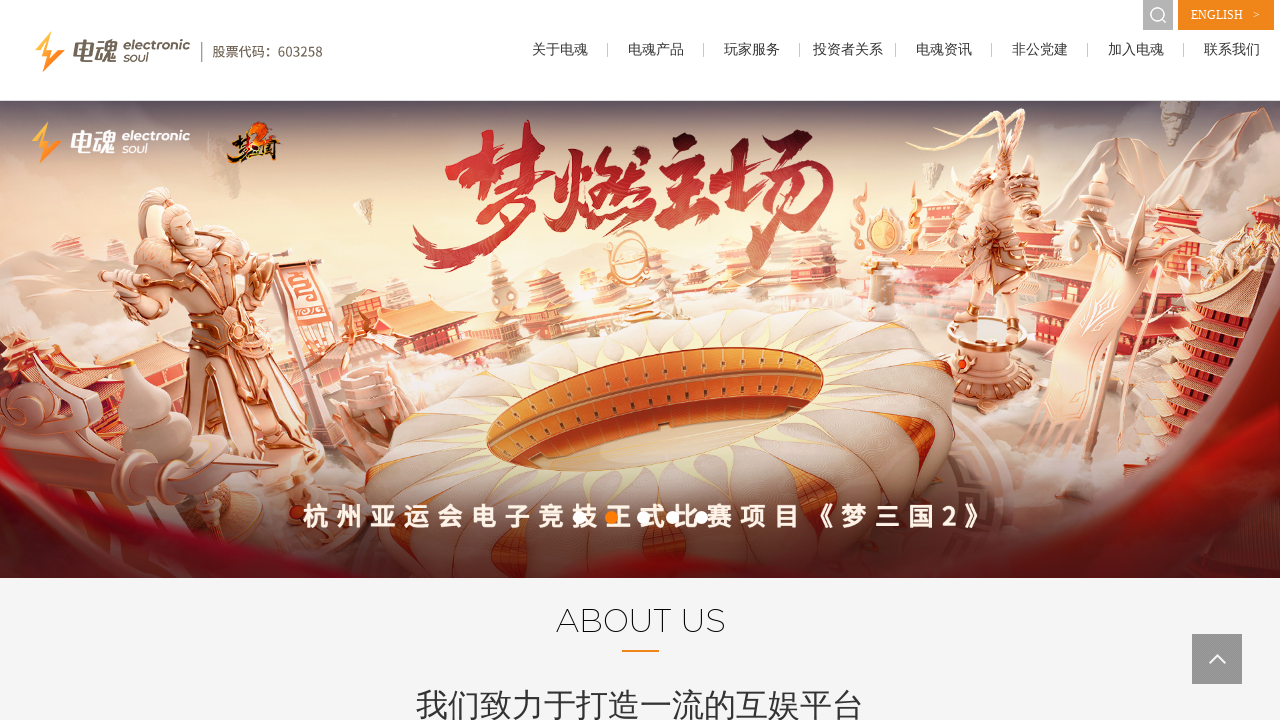

Page DOM content loaded
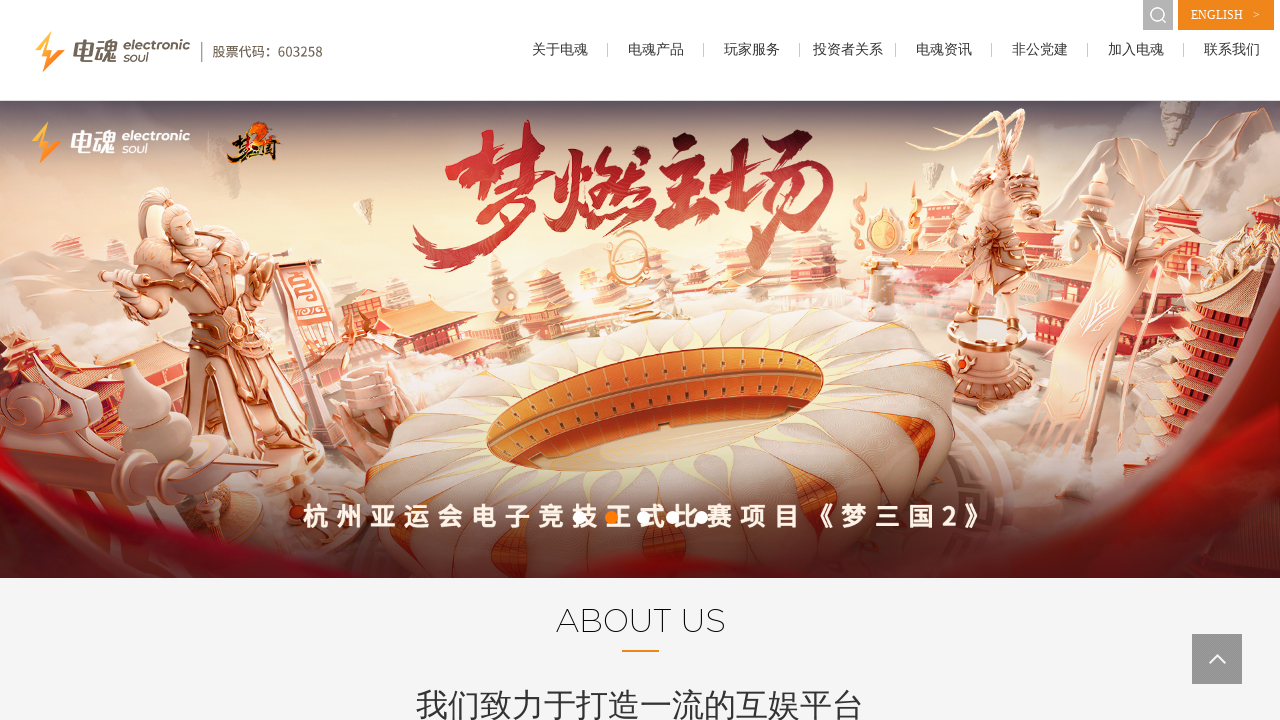

Retrieved page height: 3463px
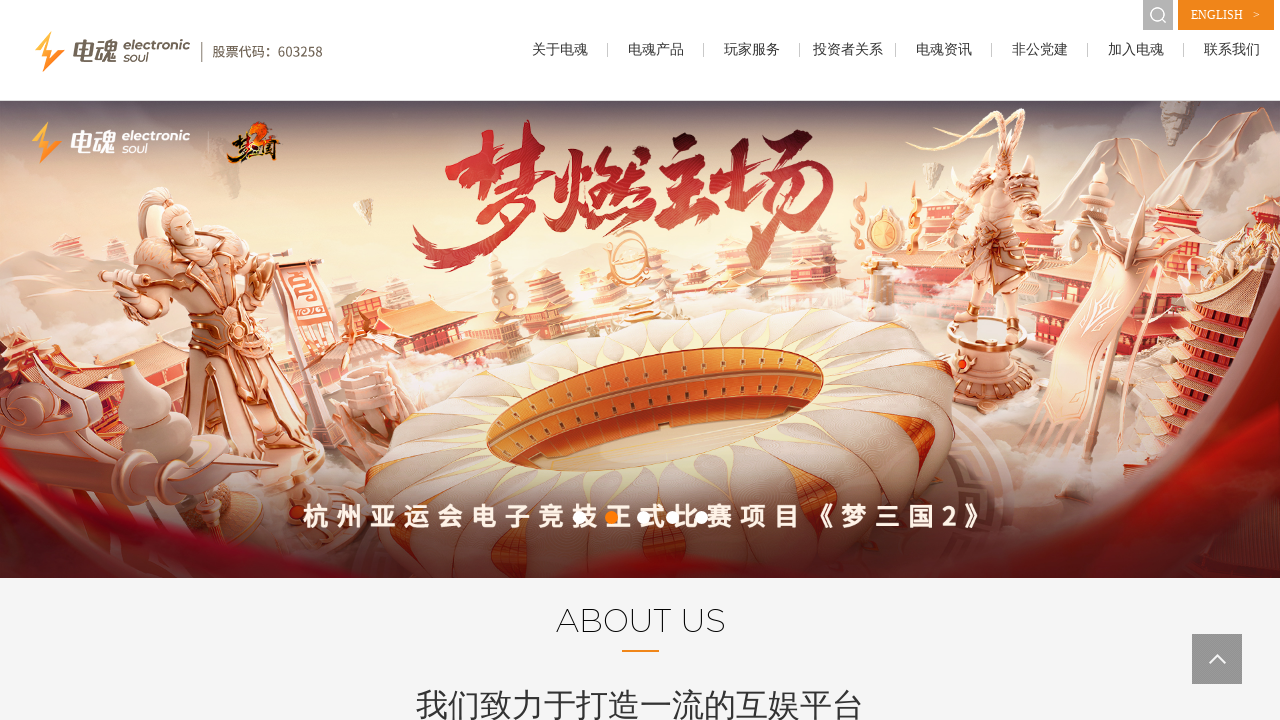

Waited 2 seconds for lazy-loaded content to load
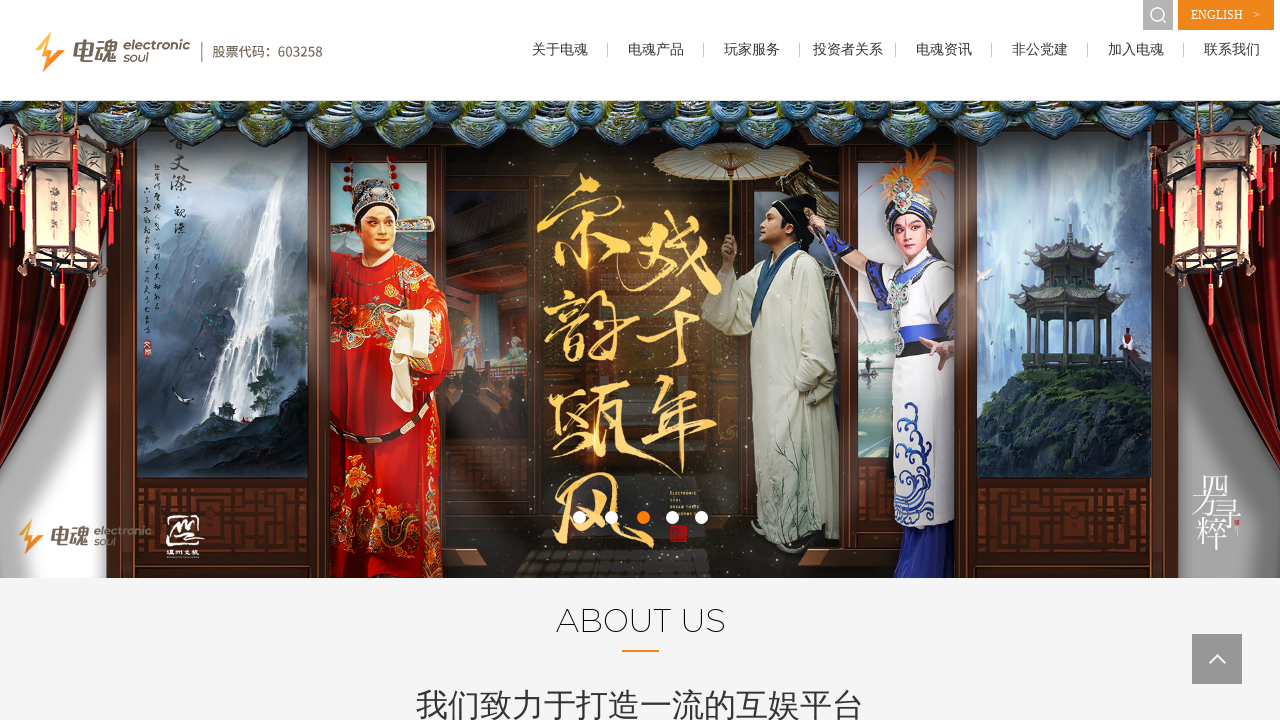

Scrolled down 500px (total: 500px)
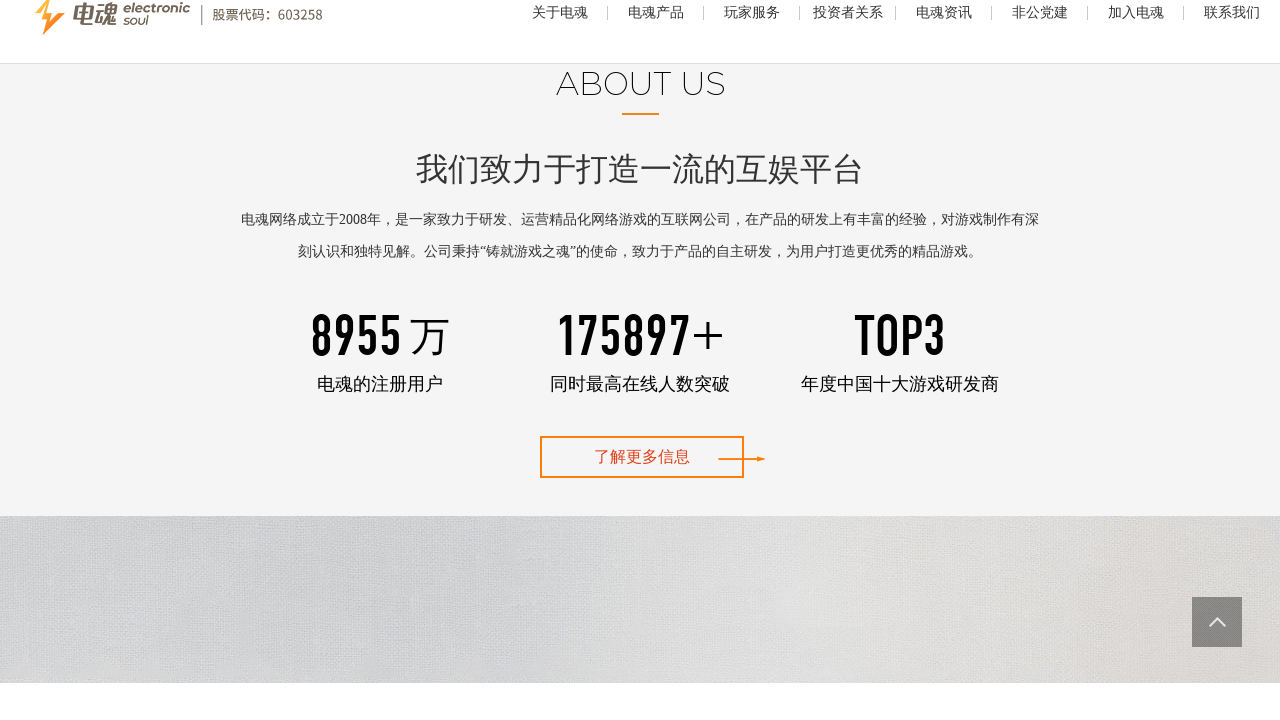

Waited 2 seconds for lazy-loaded content to load
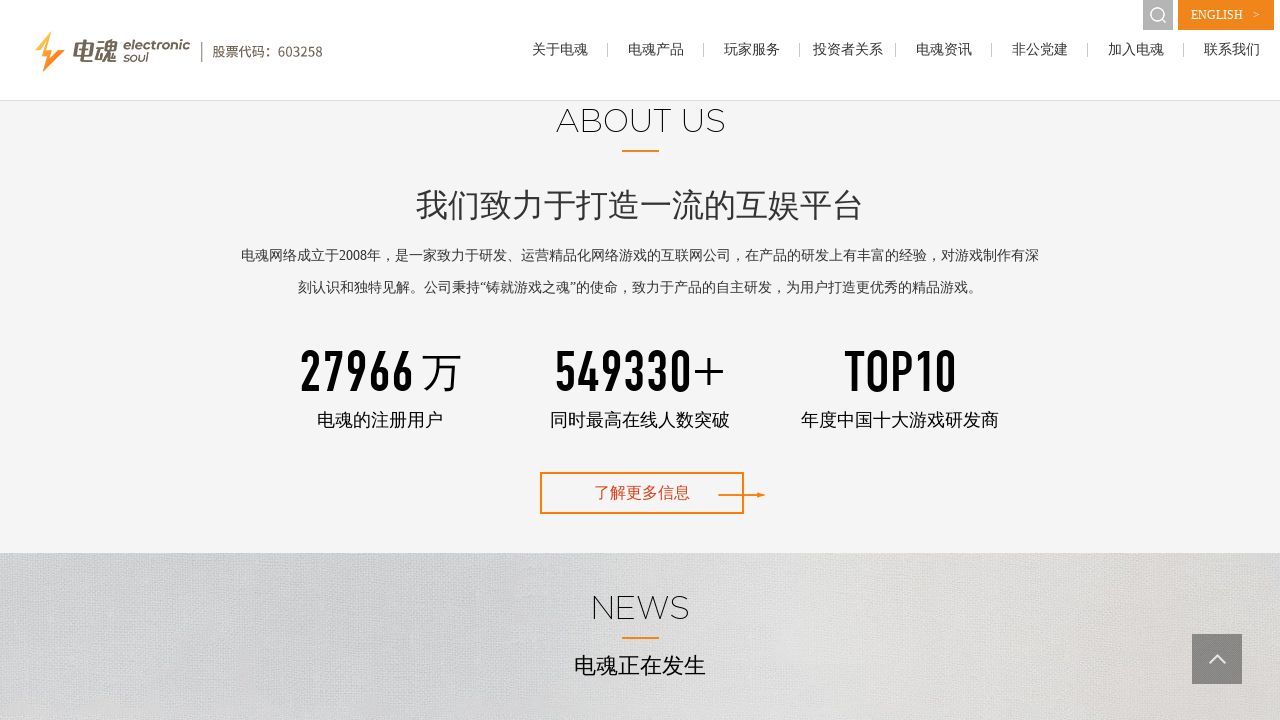

Scrolled down 500px (total: 1000px)
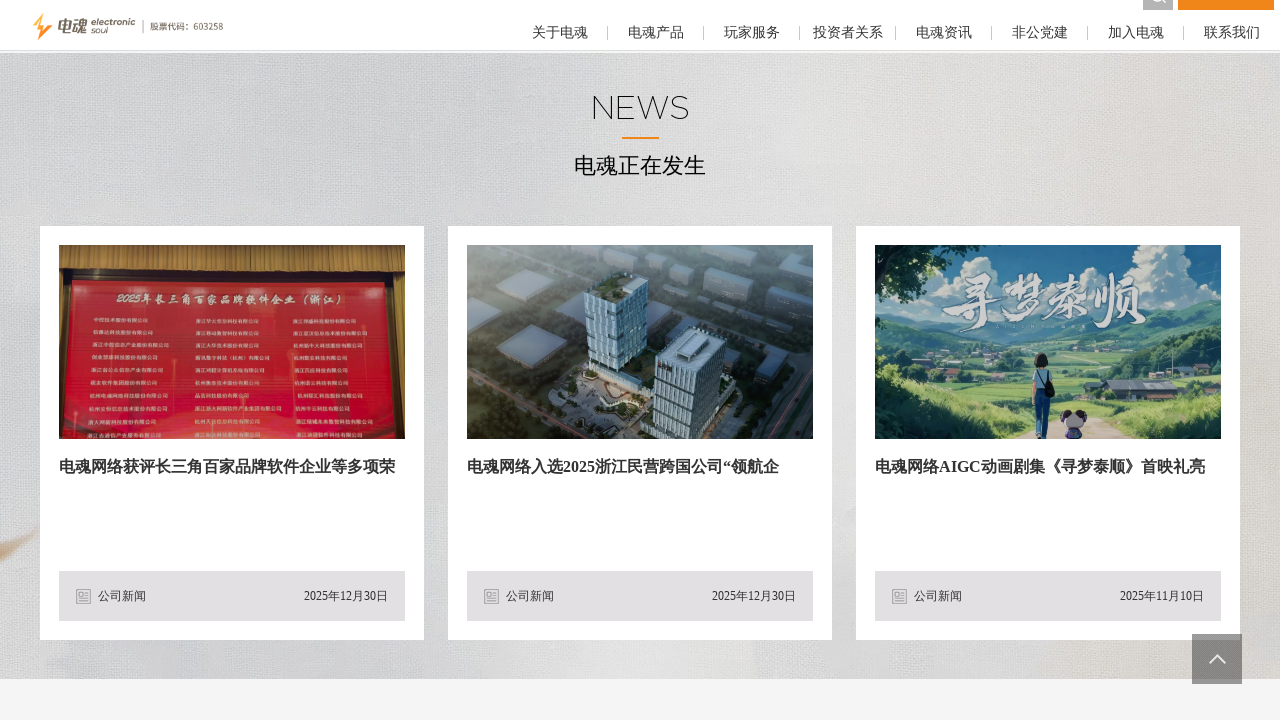

Waited 2 seconds for lazy-loaded content to load
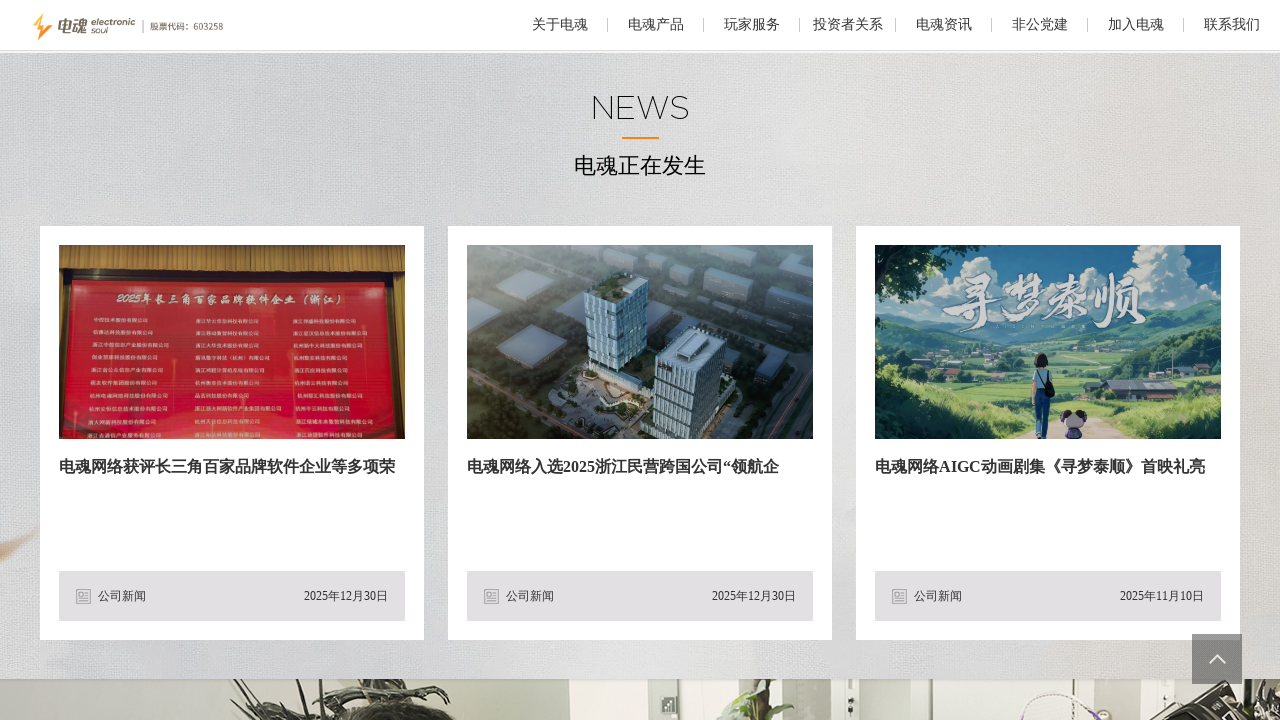

Scrolled down 500px (total: 1500px)
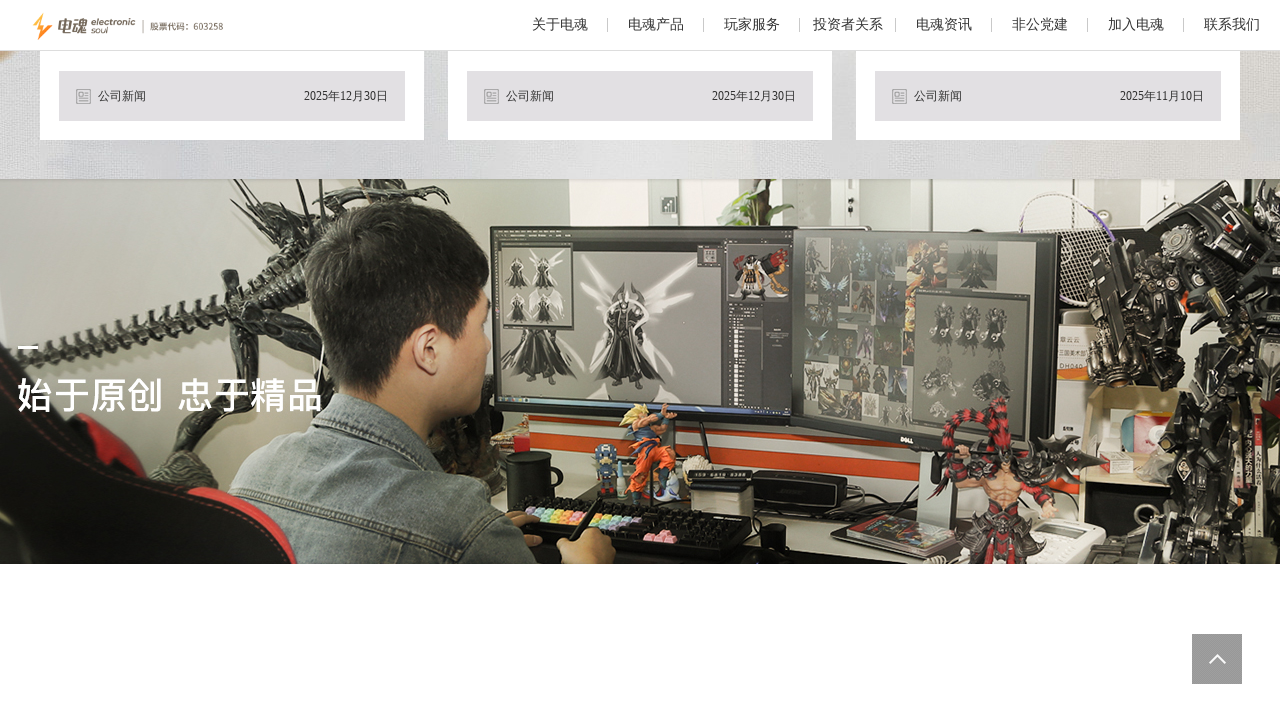

Waited 2 seconds for lazy-loaded content to load
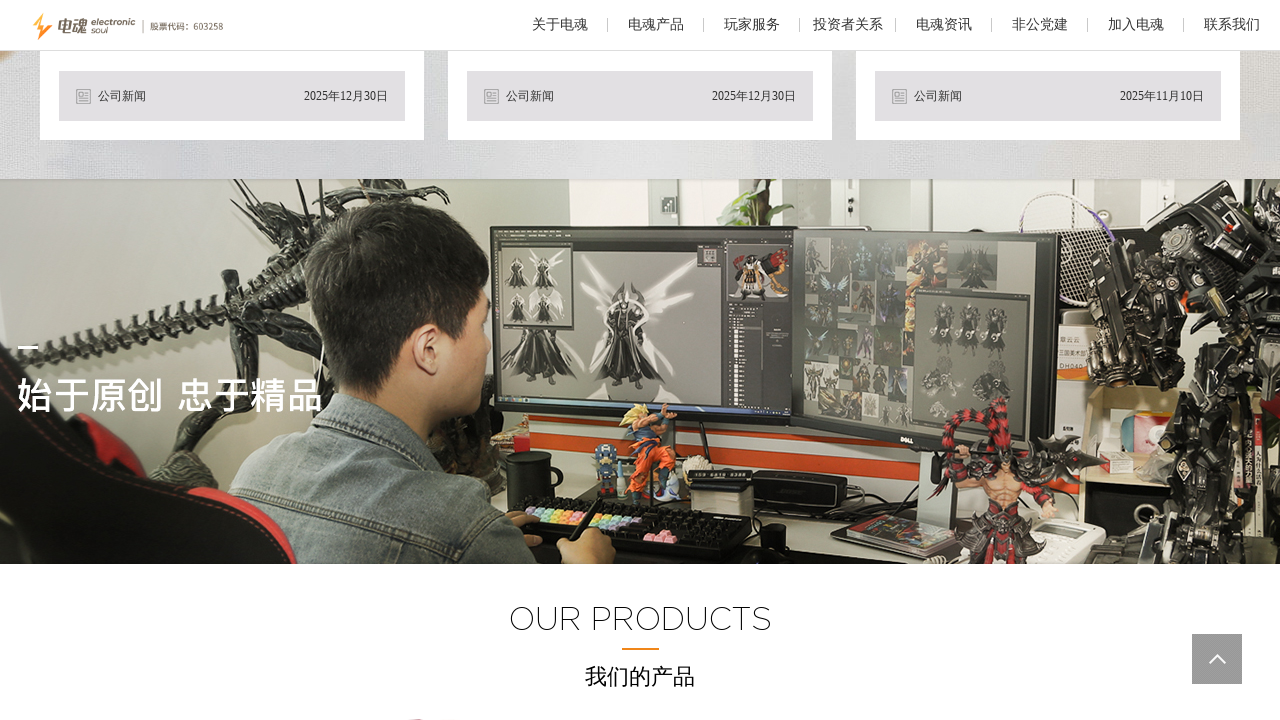

Scrolled down 500px (total: 2000px)
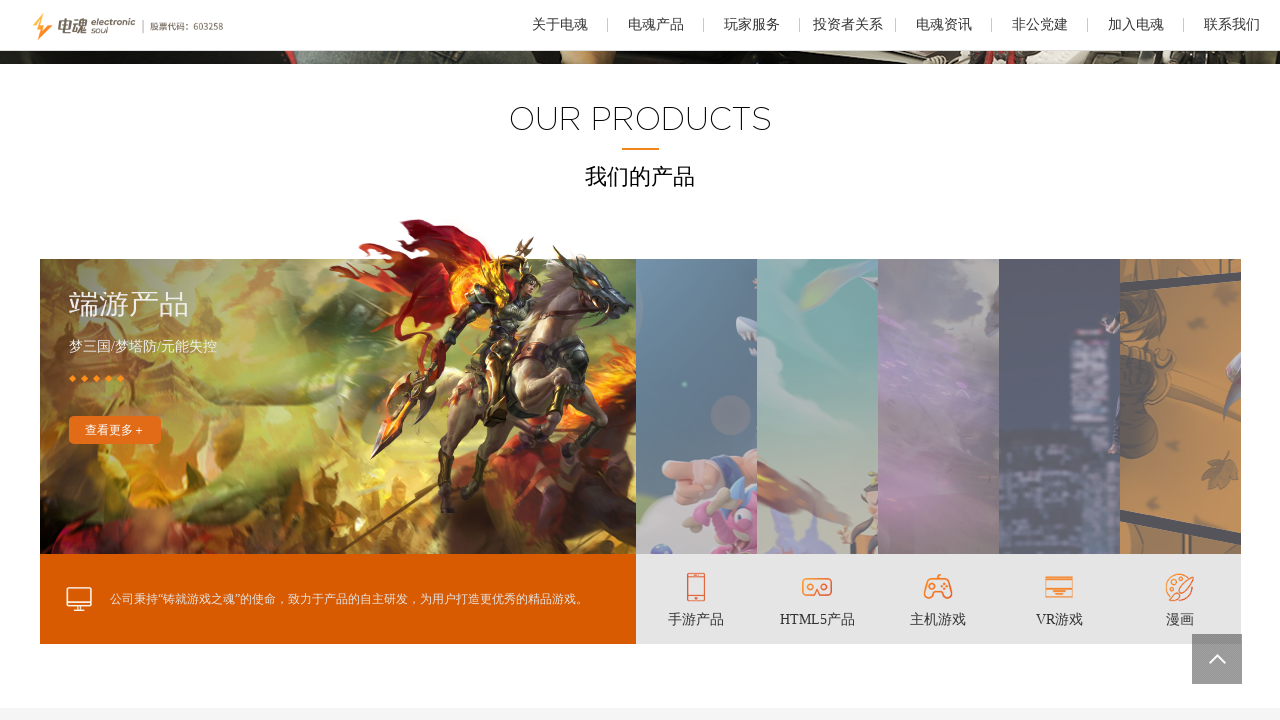

Waited 2 seconds for lazy-loaded content to load
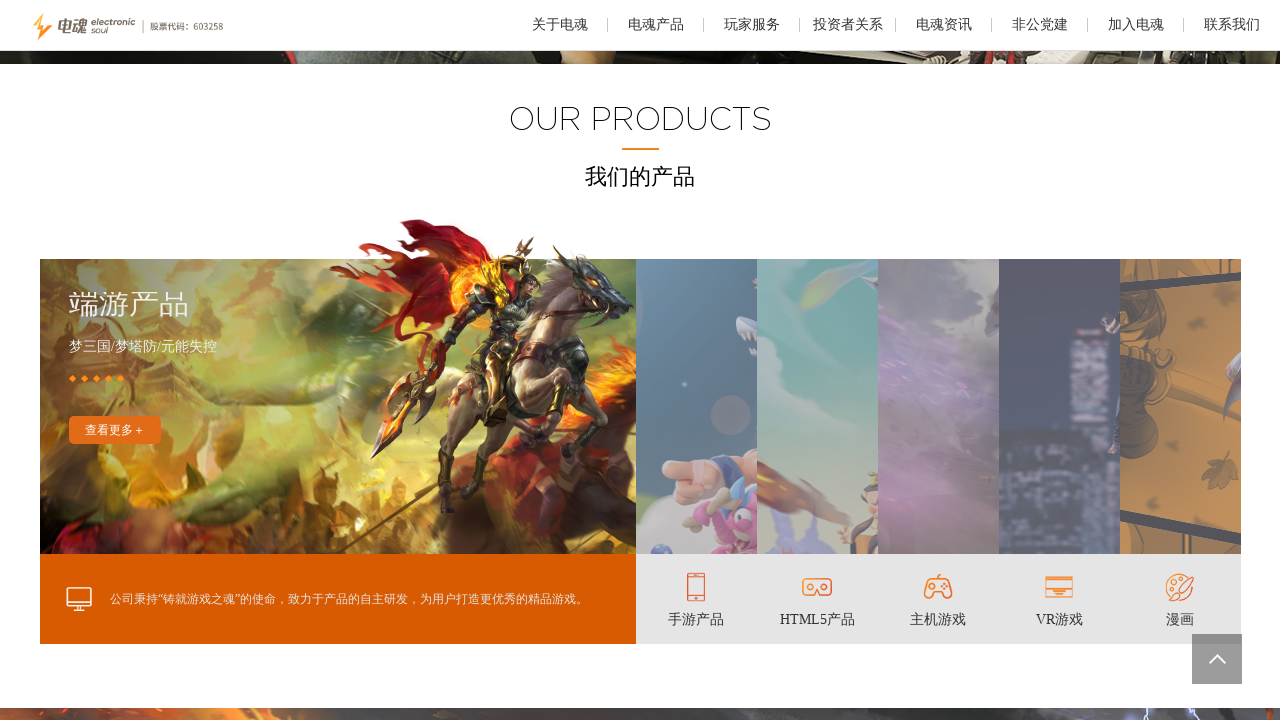

Scrolled down 500px (total: 2500px)
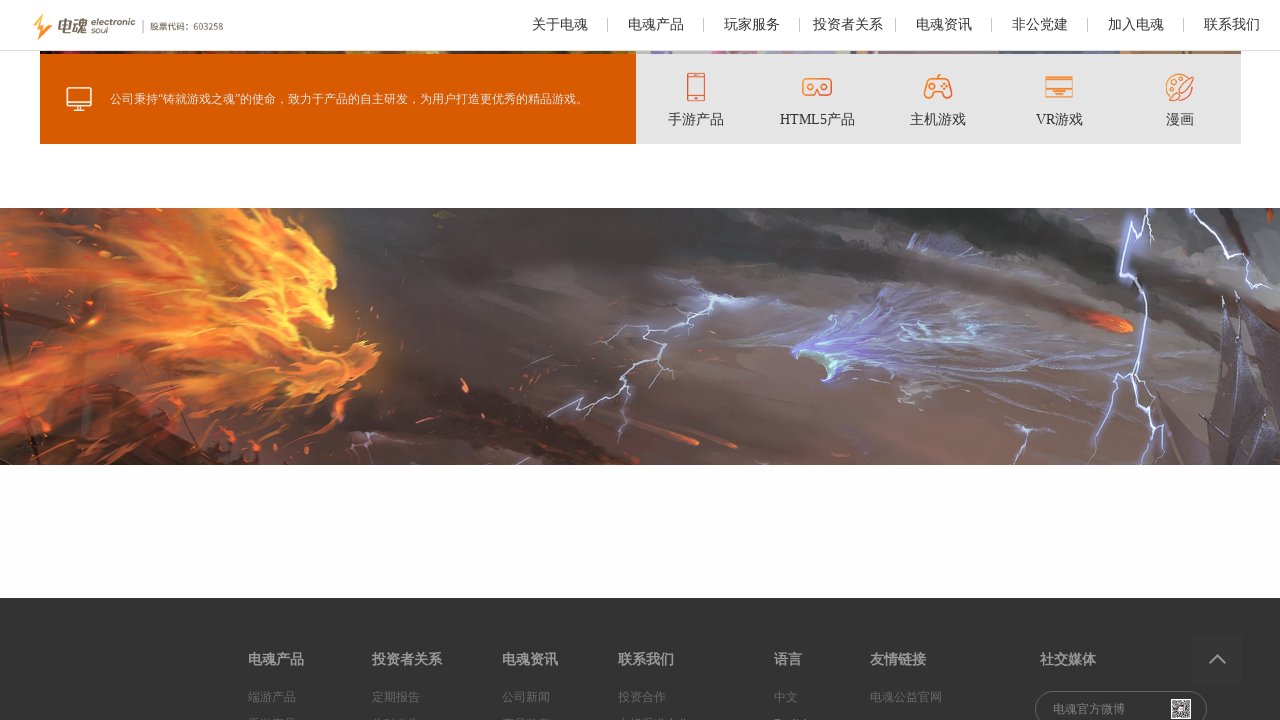

Waited 2 seconds for lazy-loaded content to load
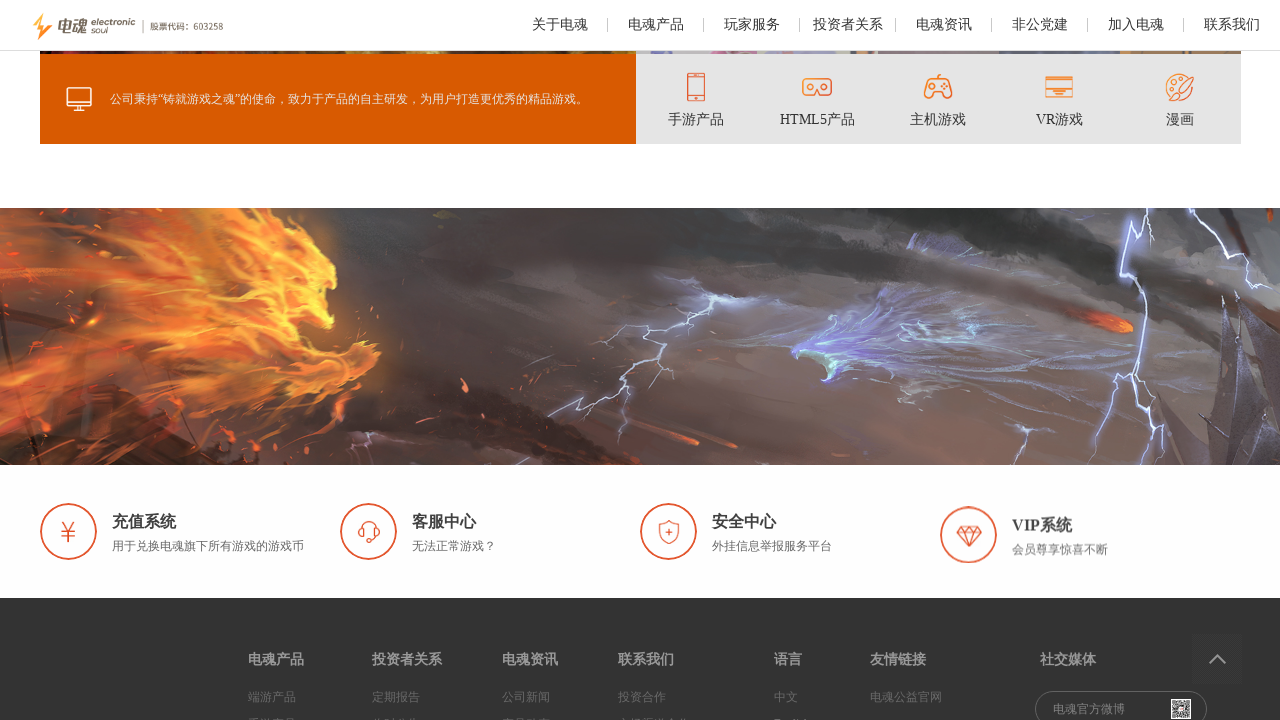

Scrolled down 500px (total: 3000px)
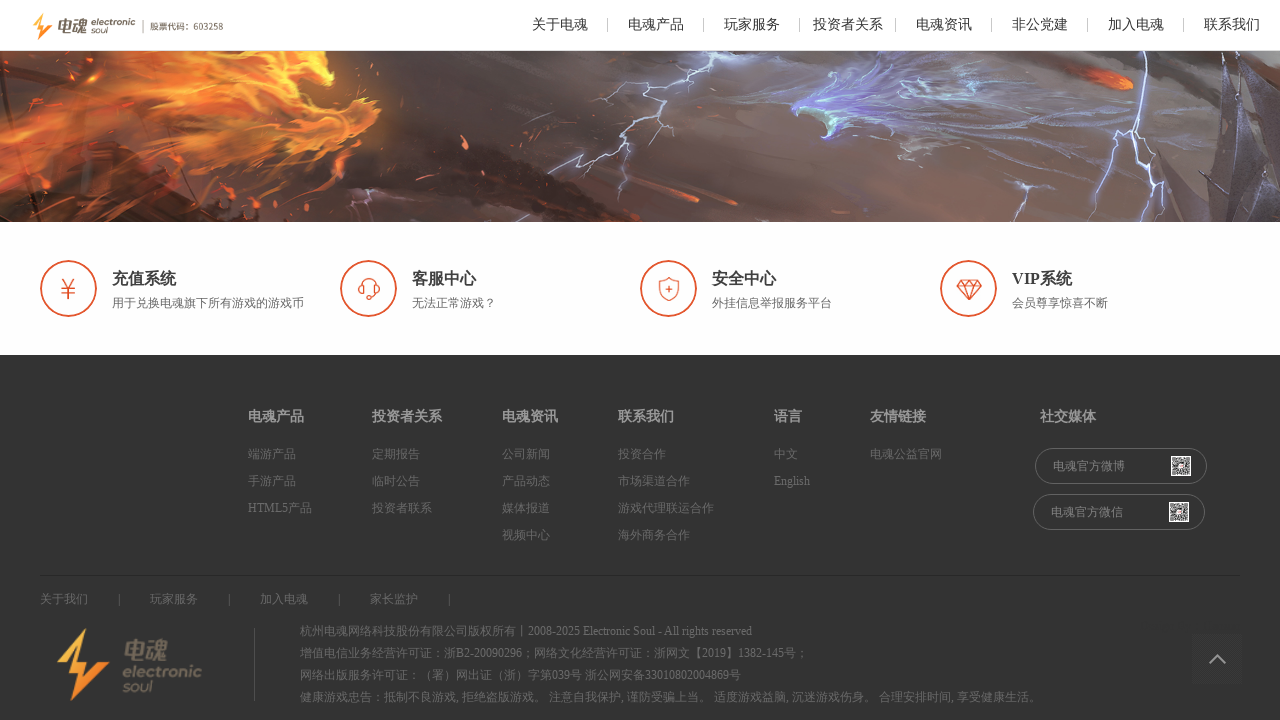

Waited 2 seconds for lazy-loaded content to load
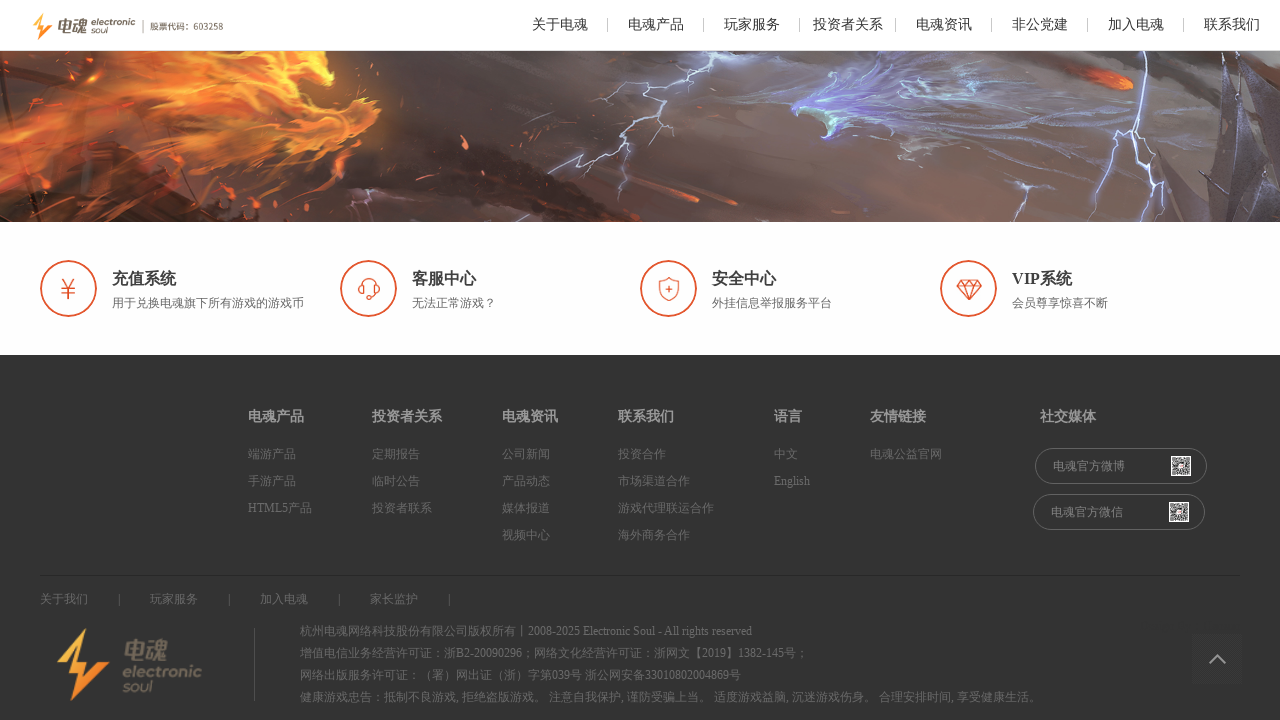

Scrolled down 500px (total: 3500px)
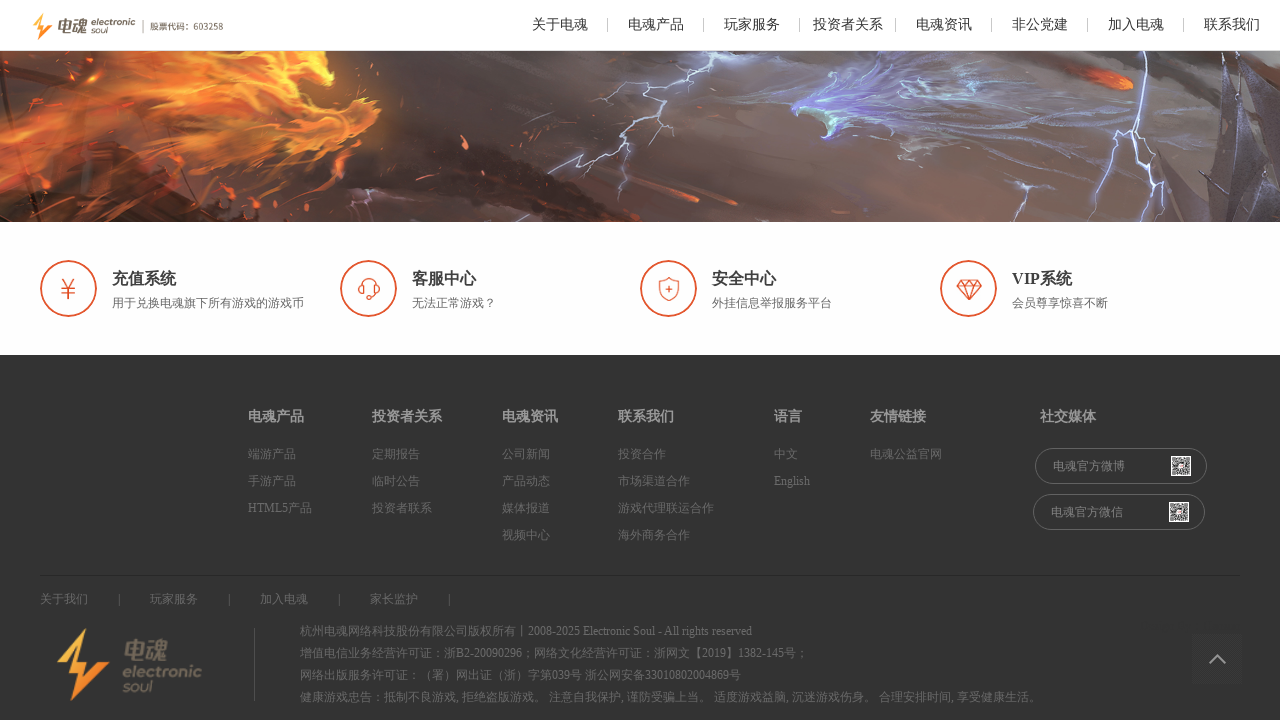

Scrolled back to top of page
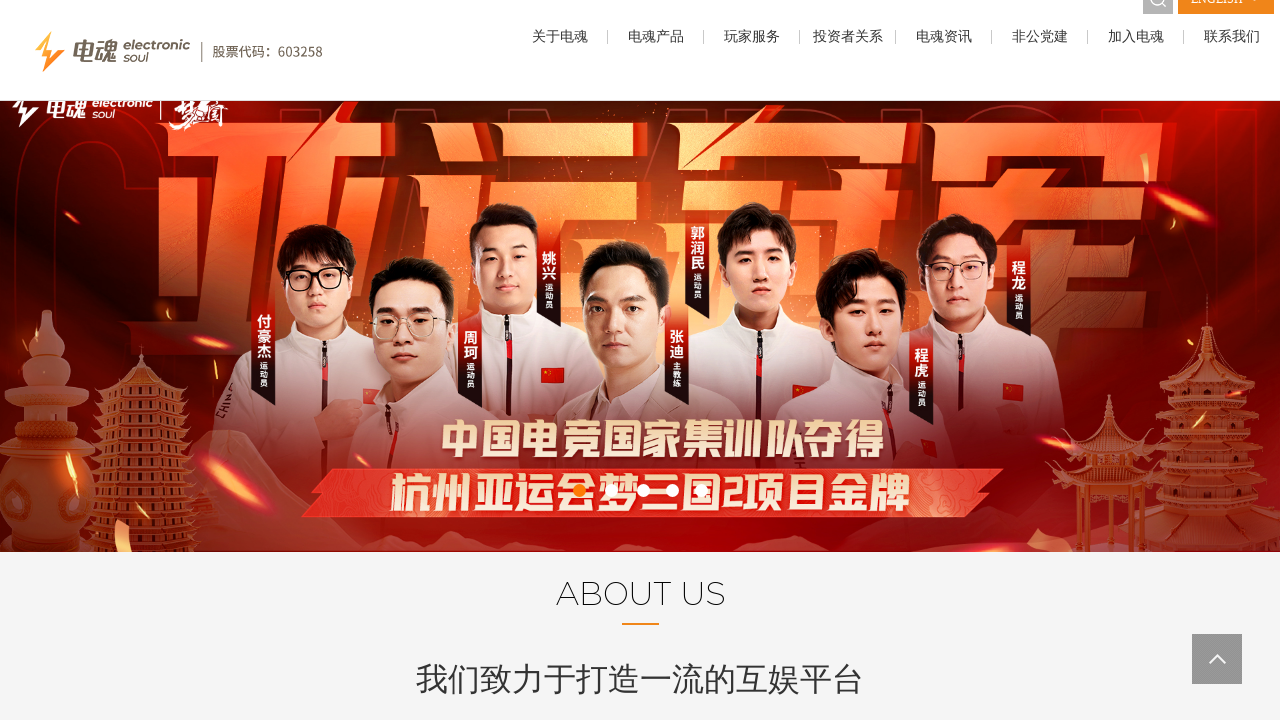

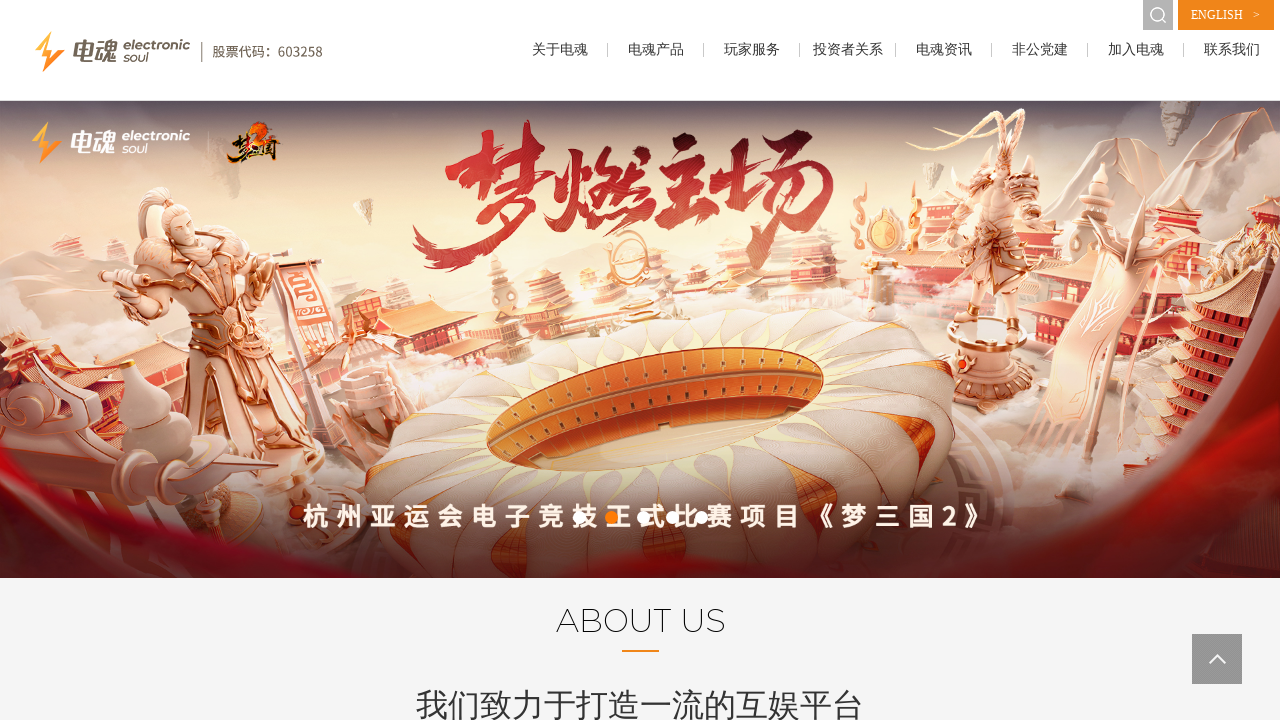